Tests autocomplete functionality by typing a character into a search box and waiting for autocomplete suggestions to appear

Starting URL: https://demo.automationtesting.in/AutoComplete.html

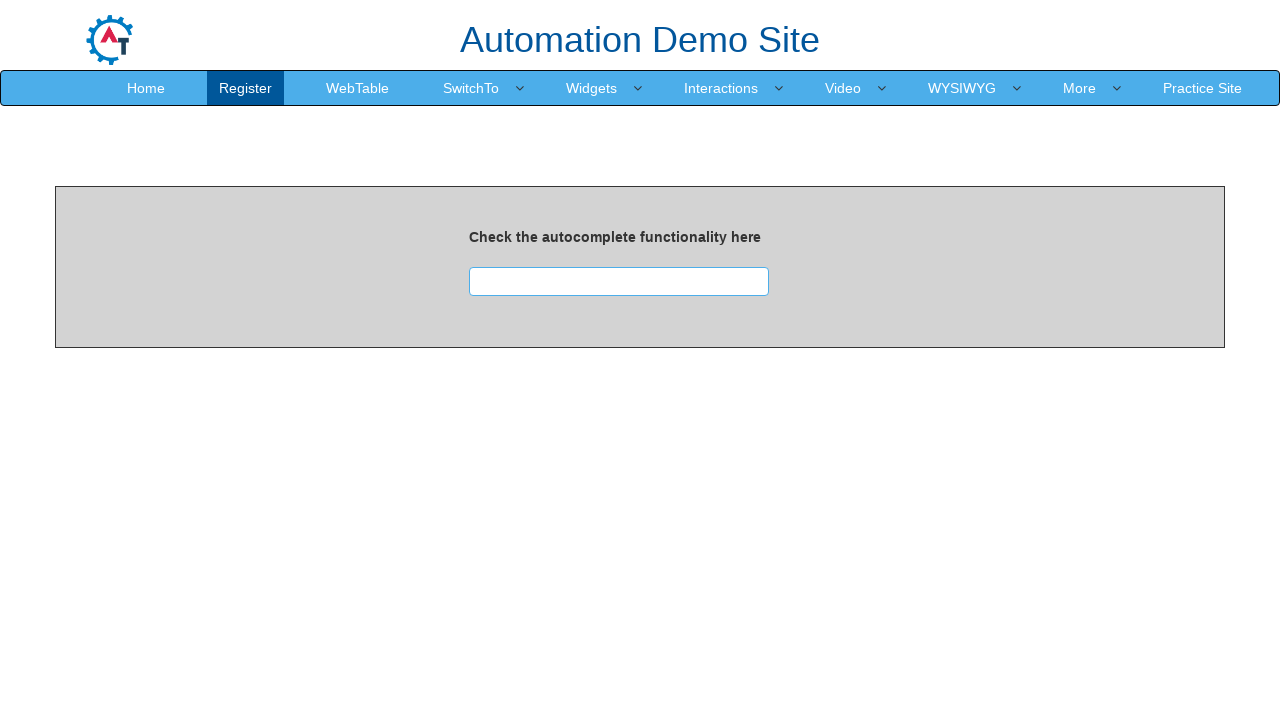

Navigated to AutoComplete test page
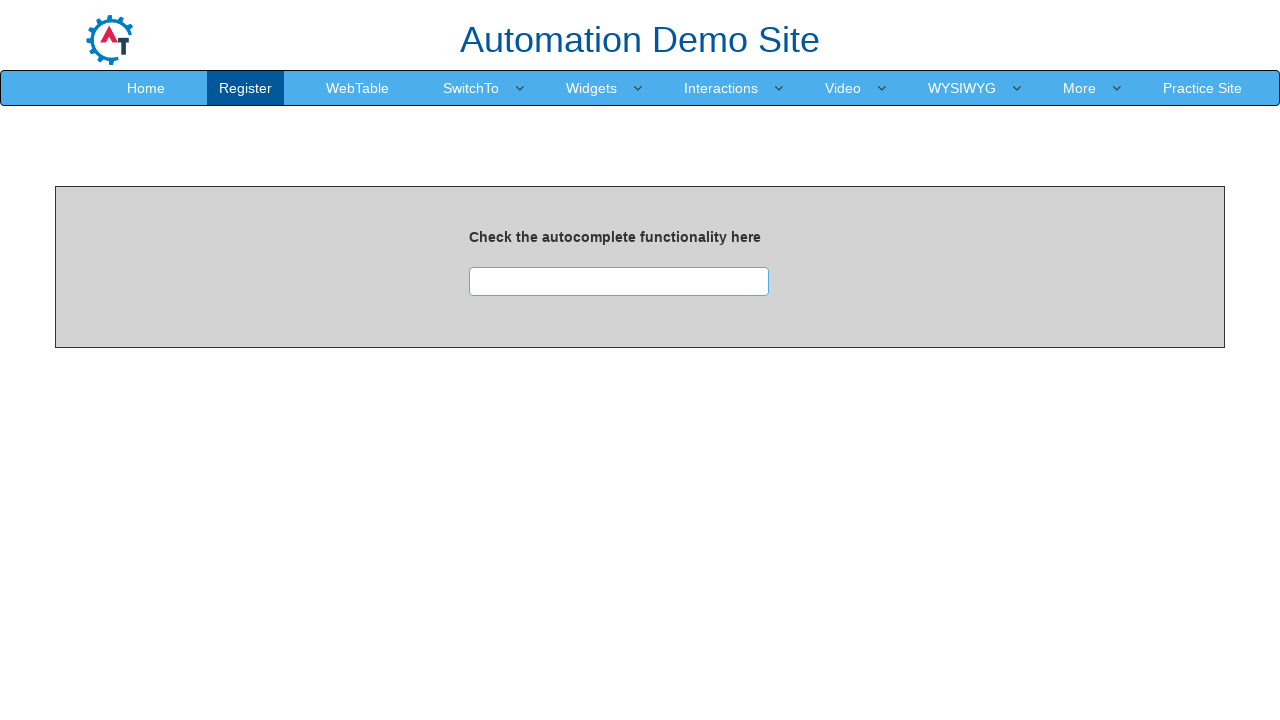

Typed 'j' into the autocomplete search box on #searchbox
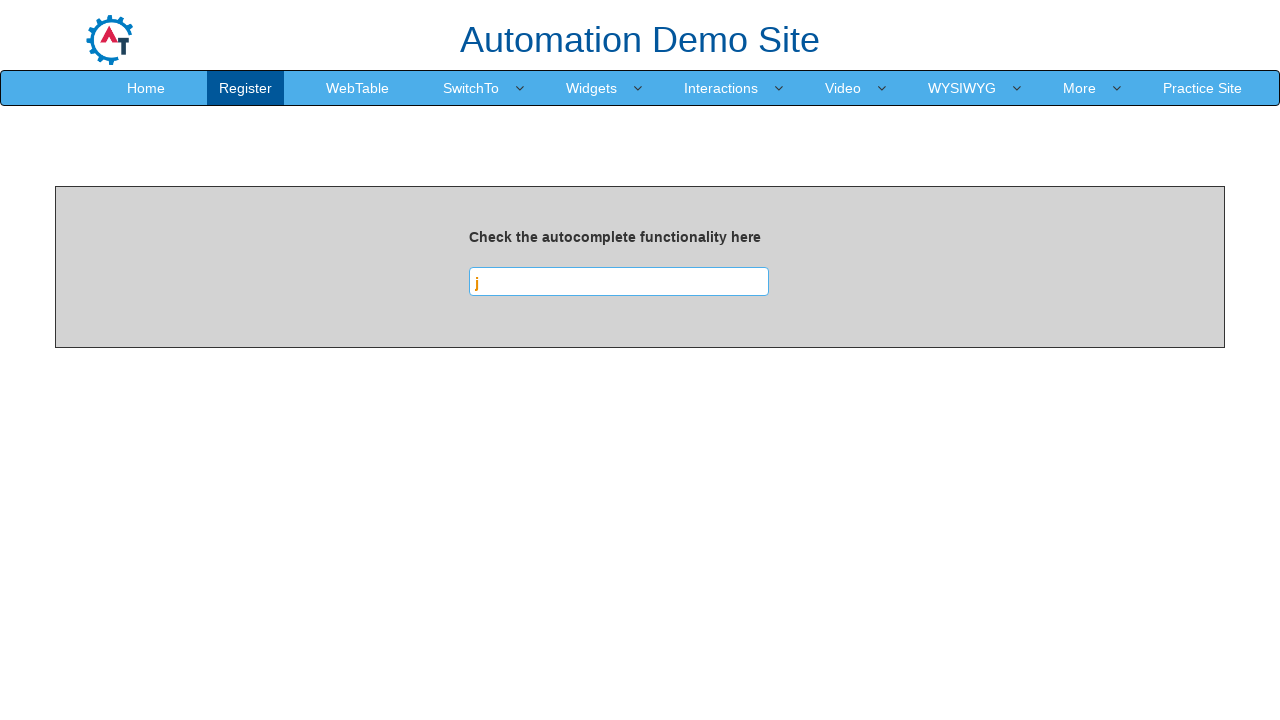

Autocomplete suggestions appeared after typing
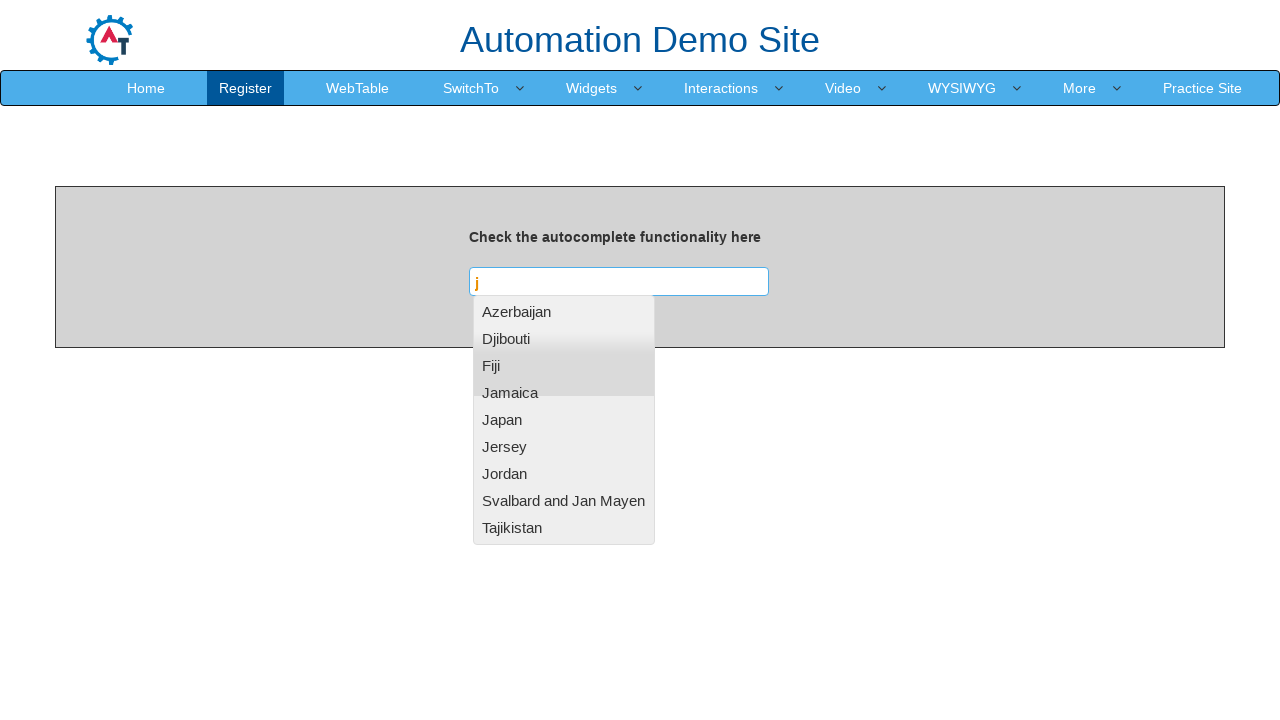

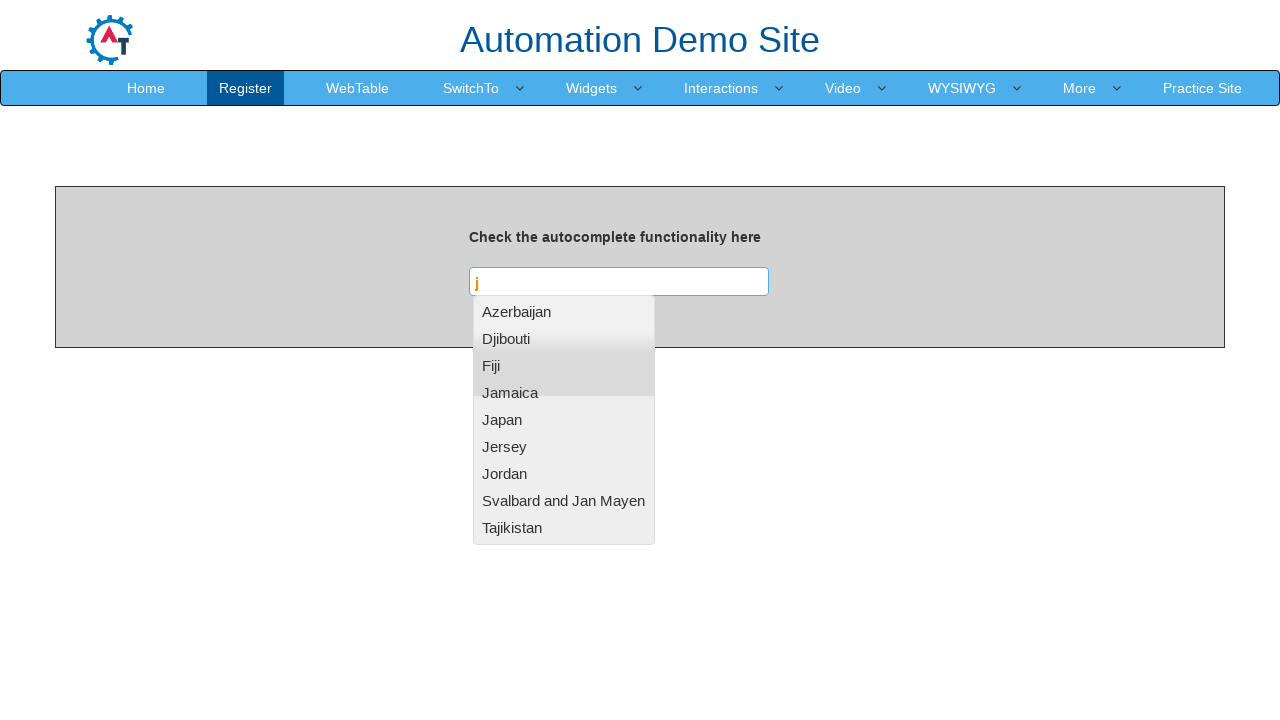